Tests filtering to display only completed items

Starting URL: https://demo.playwright.dev/todomvc

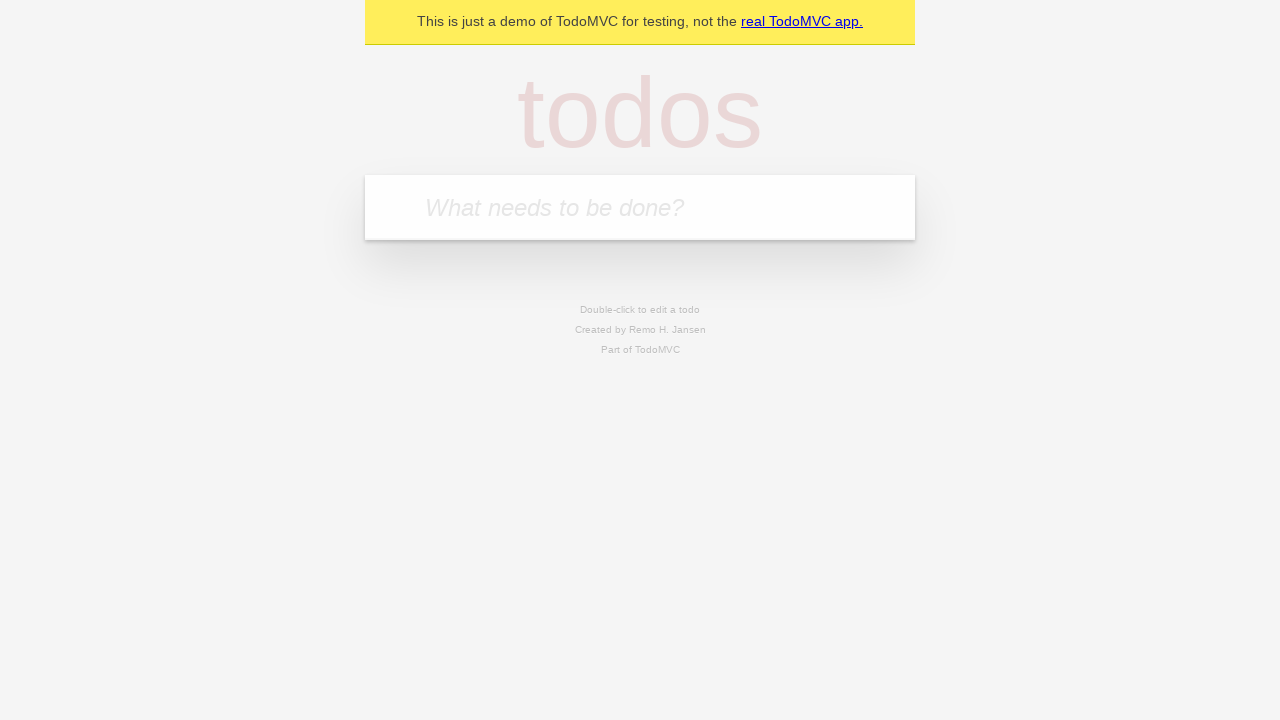

Filled new todo field with 'buy some cheese' on internal:attr=[placeholder="What needs to be done?"i]
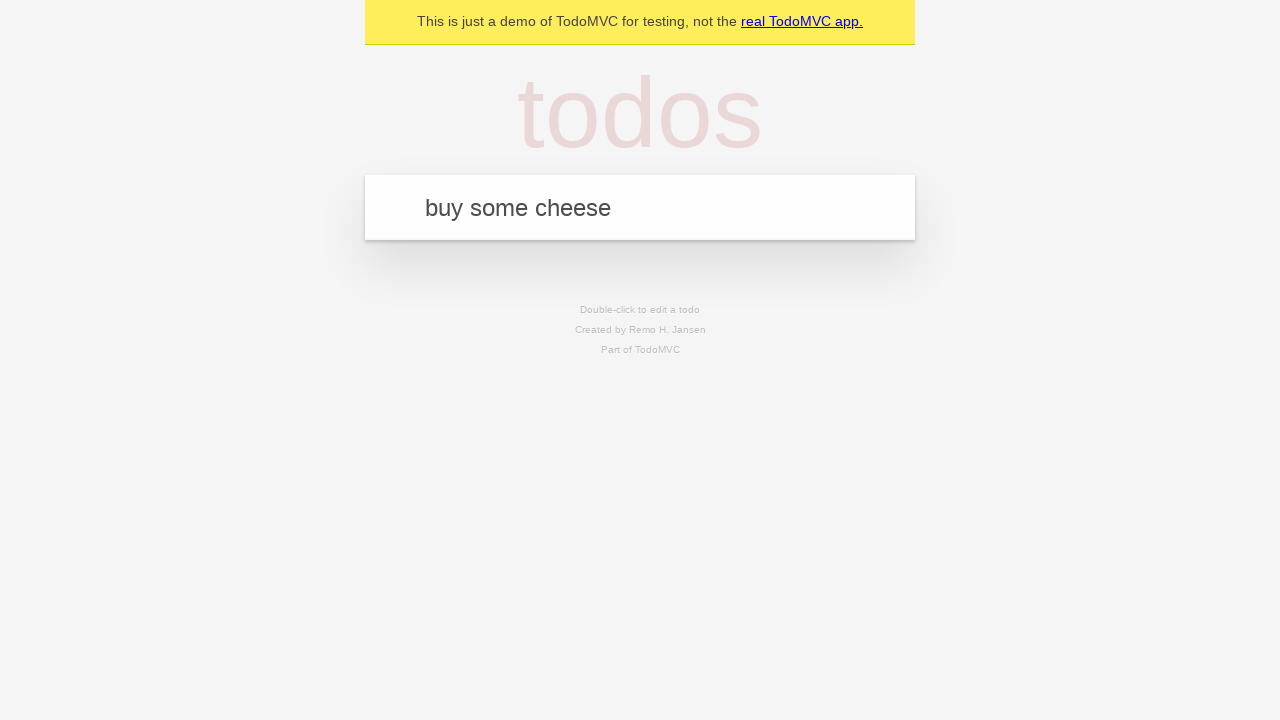

Pressed Enter to create todo 'buy some cheese' on internal:attr=[placeholder="What needs to be done?"i]
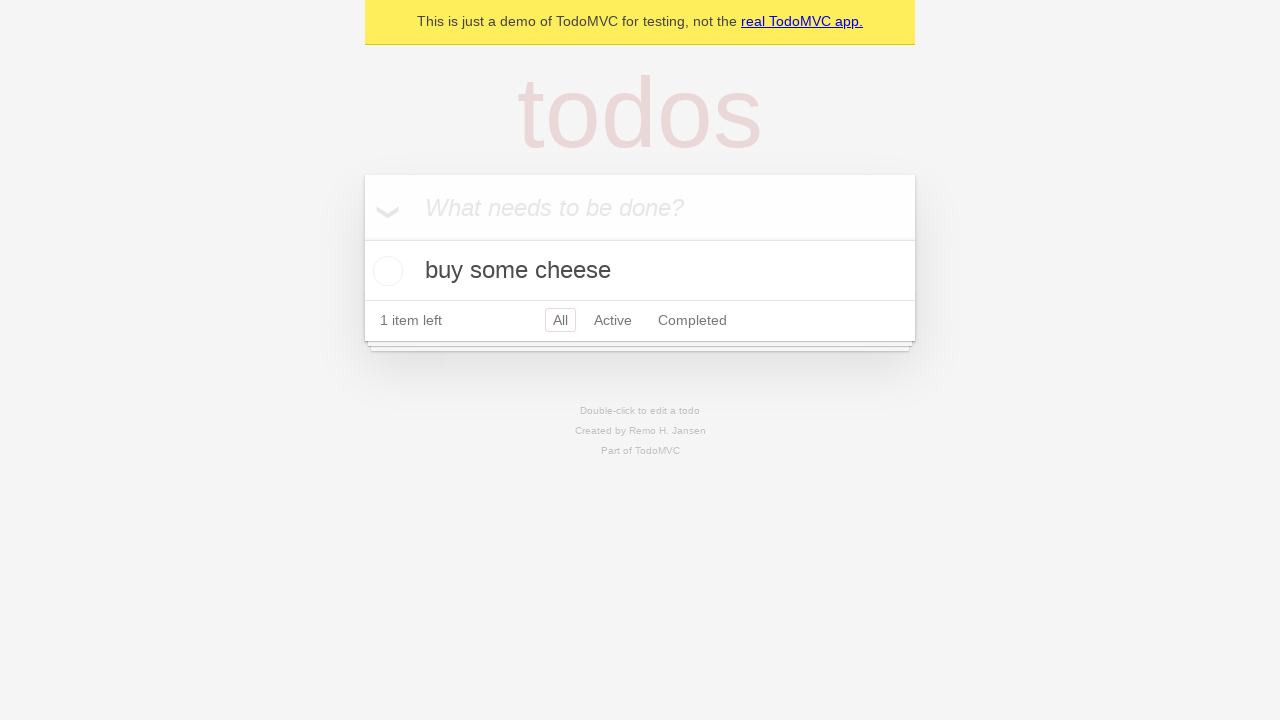

Filled new todo field with 'feed the cat' on internal:attr=[placeholder="What needs to be done?"i]
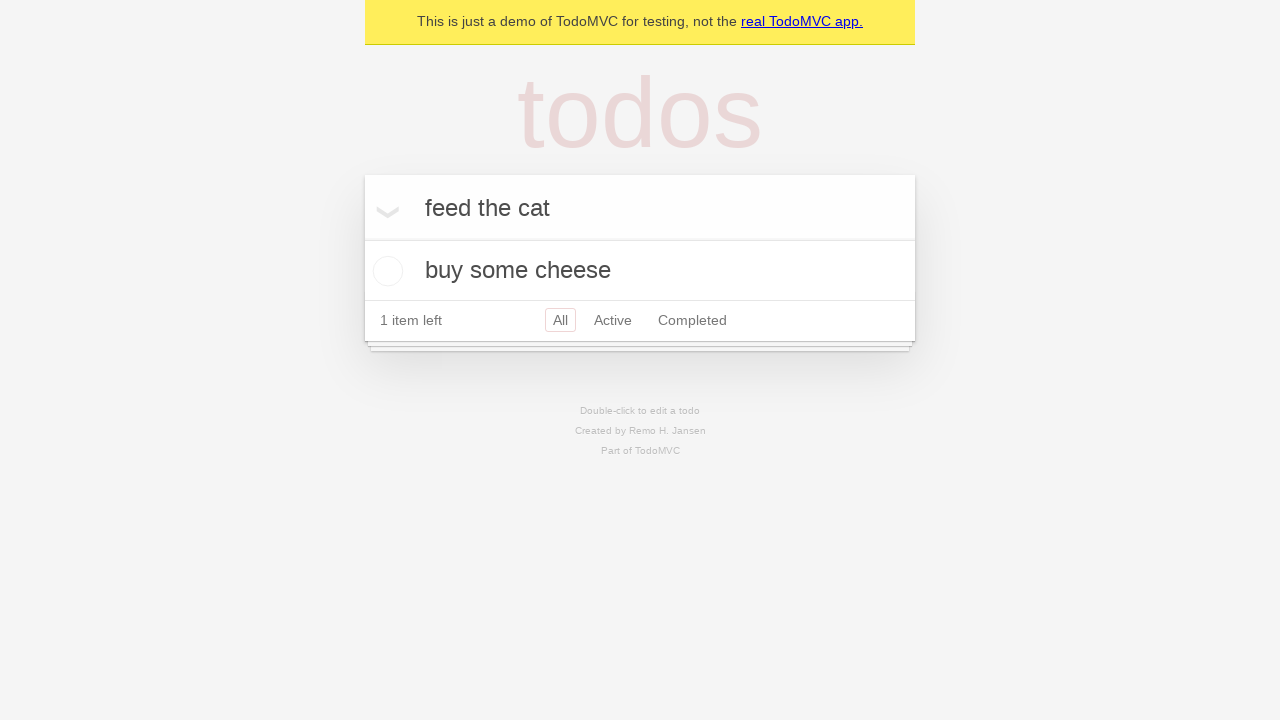

Pressed Enter to create todo 'feed the cat' on internal:attr=[placeholder="What needs to be done?"i]
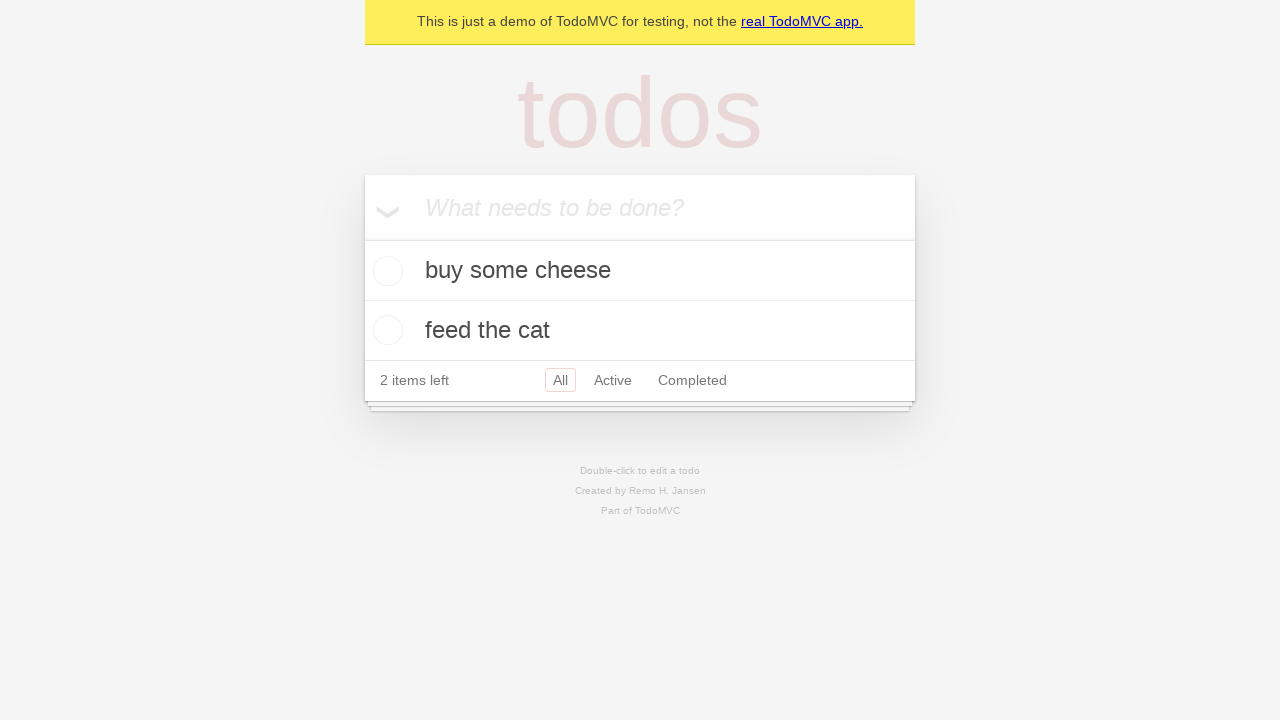

Filled new todo field with 'book a doctors appointment' on internal:attr=[placeholder="What needs to be done?"i]
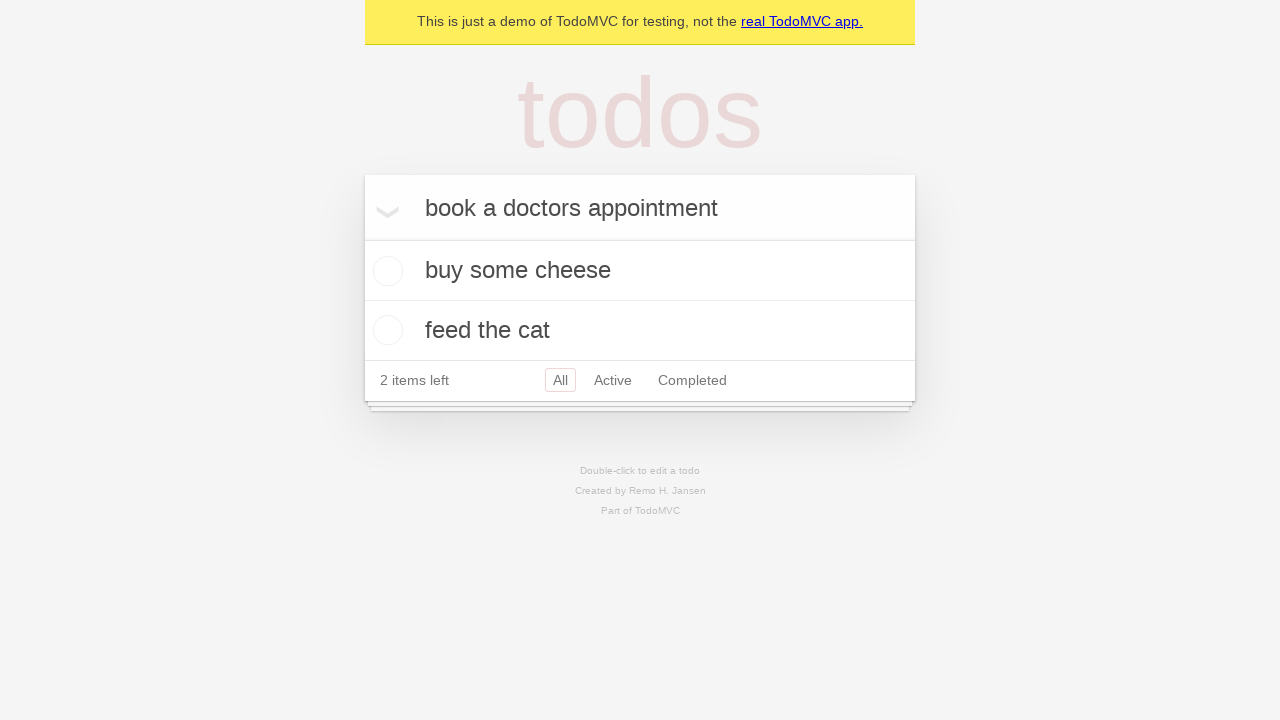

Pressed Enter to create todo 'book a doctors appointment' on internal:attr=[placeholder="What needs to be done?"i]
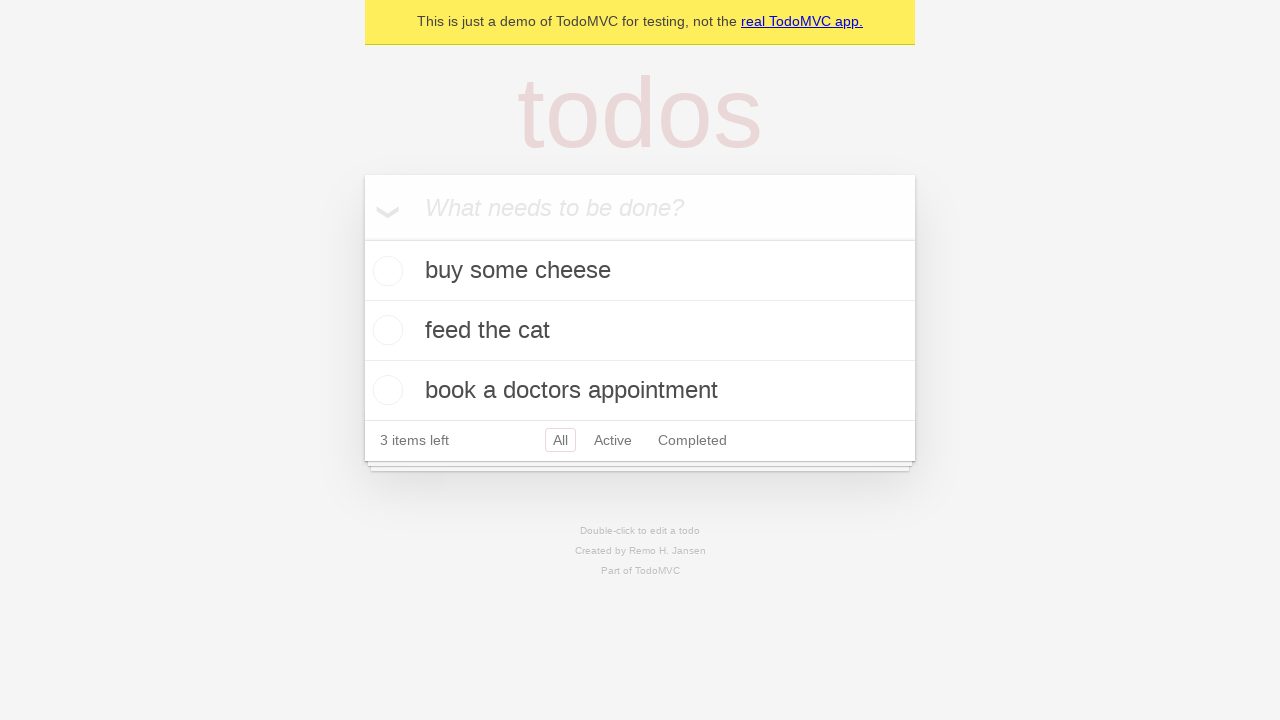

Checked the second todo item as completed at (385, 330) on internal:testid=[data-testid="todo-item"s] >> nth=1 >> internal:role=checkbox
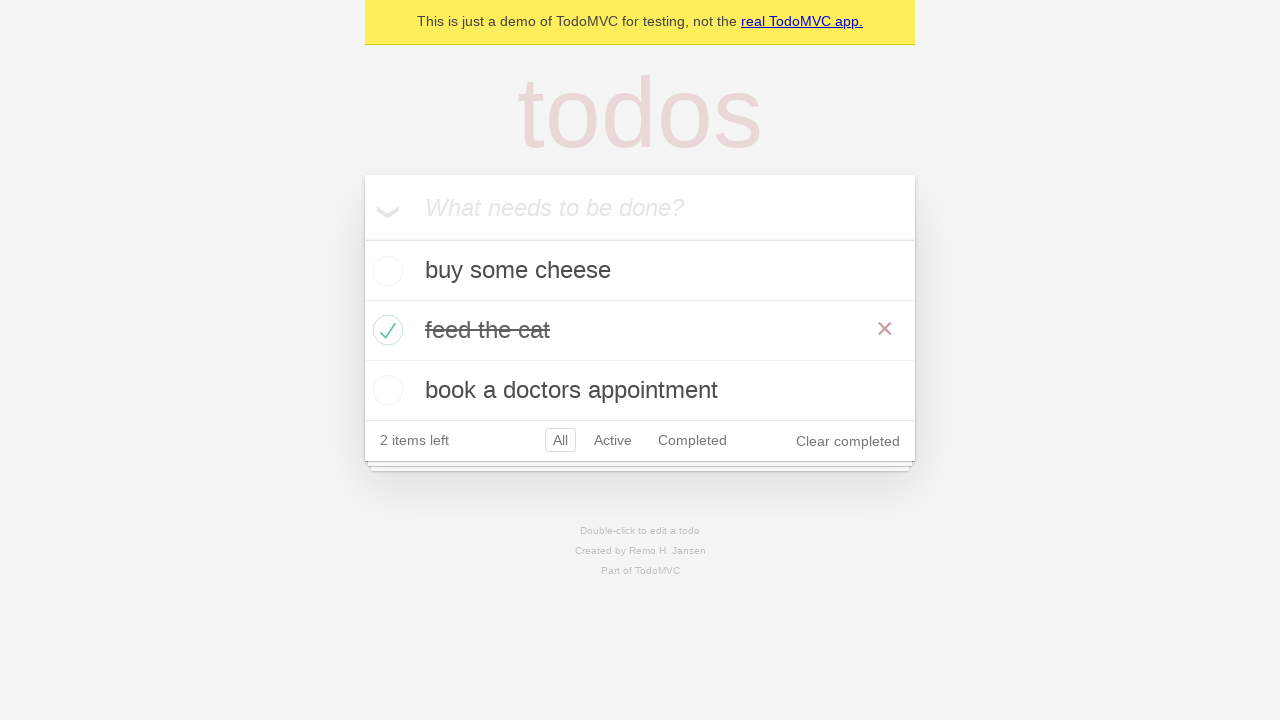

Clicked 'Completed' filter to display only completed items at (692, 440) on internal:role=link[name="Completed"i]
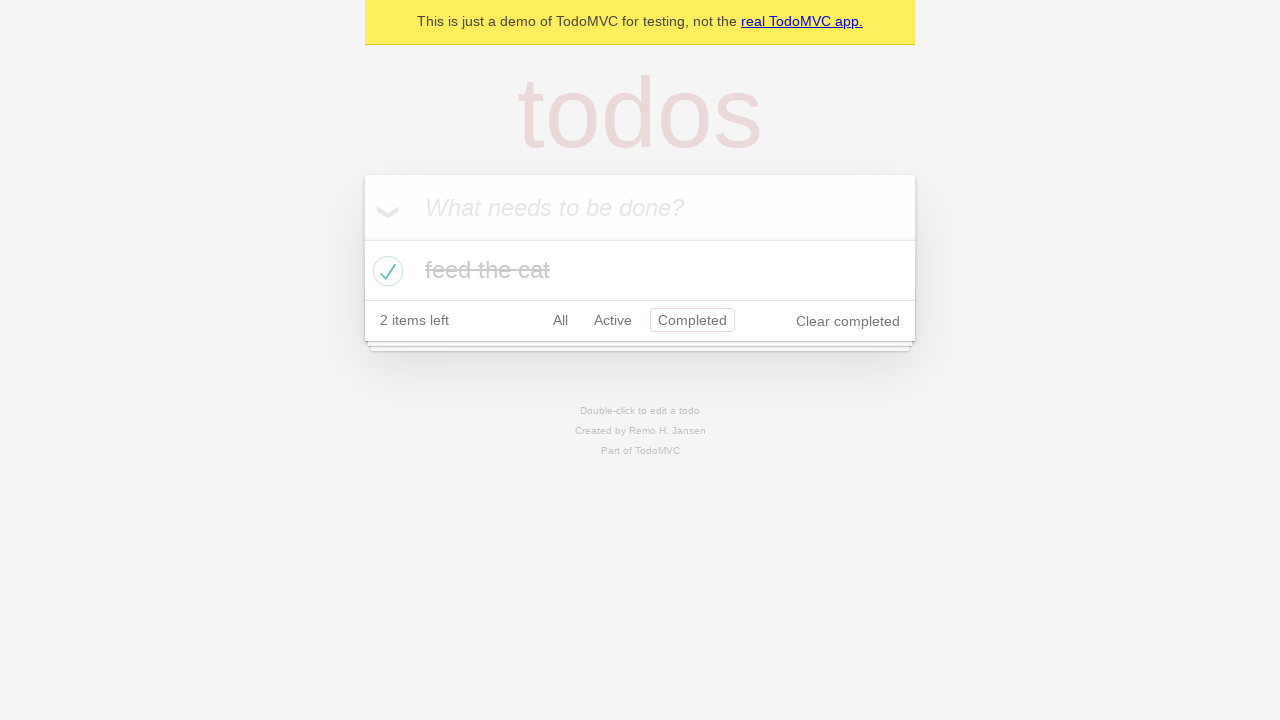

Verified that filtered view displays exactly 1 completed item
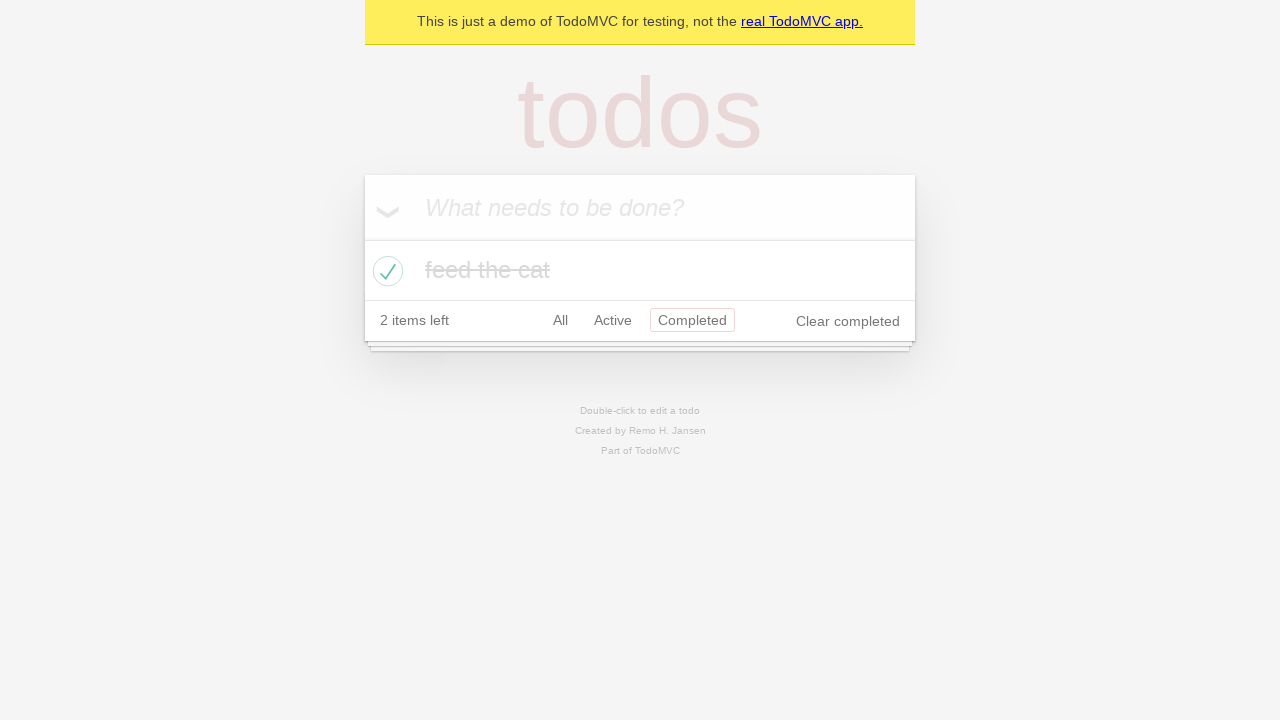

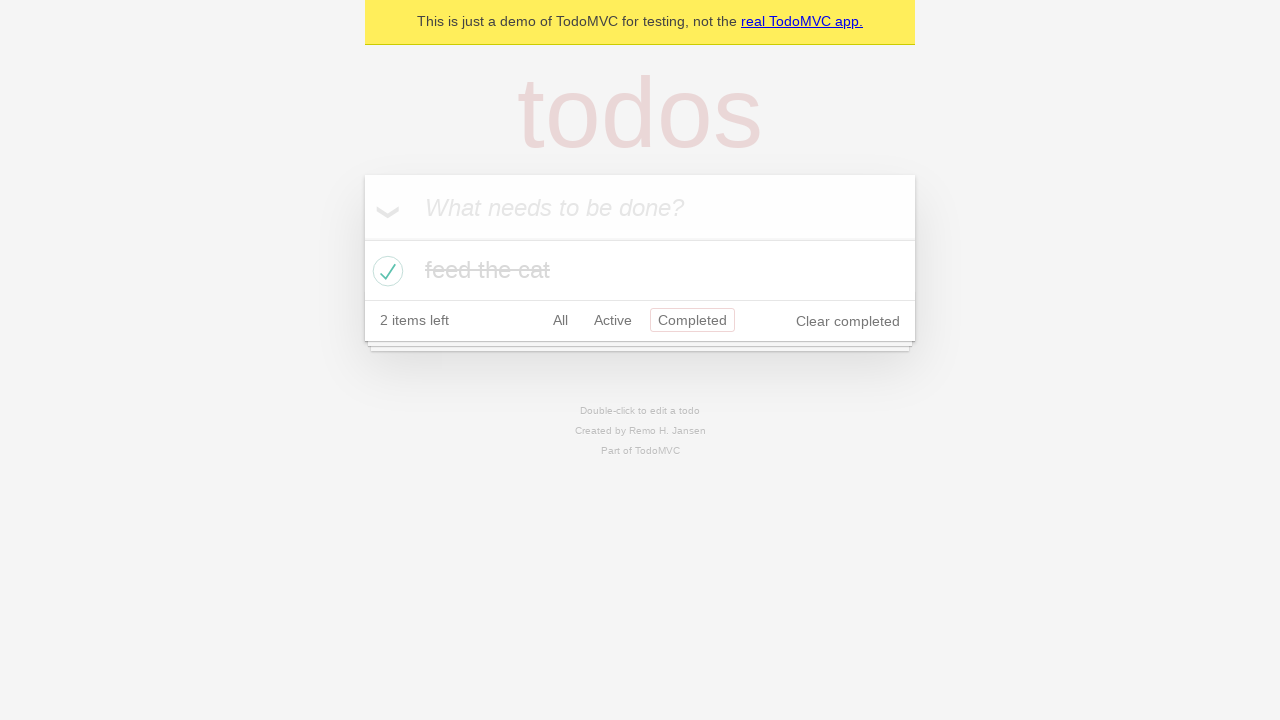